Navigates to a page with many elements and highlights a specific element by changing its border style using JavaScript, demonstrating visual debugging techniques.

Starting URL: http://the-internet.herokuapp.com/large

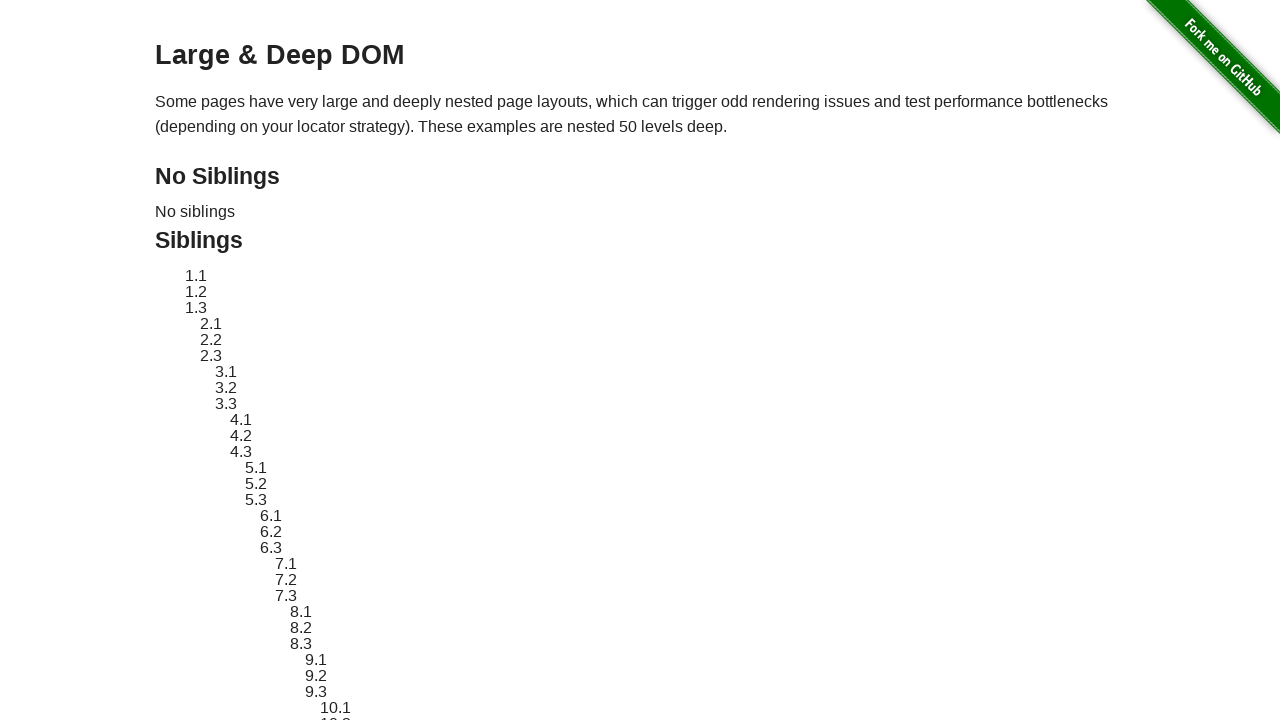

Navigated to the large elements page
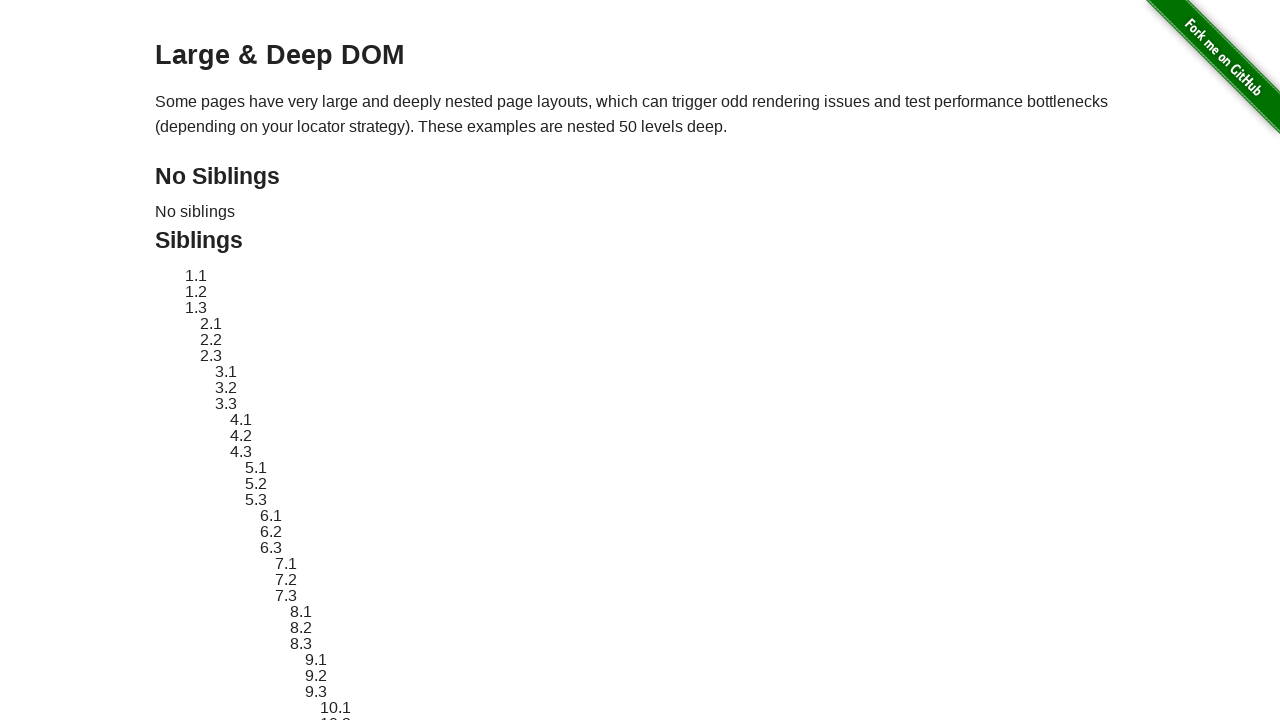

Located element with ID 'sibling-2.3'
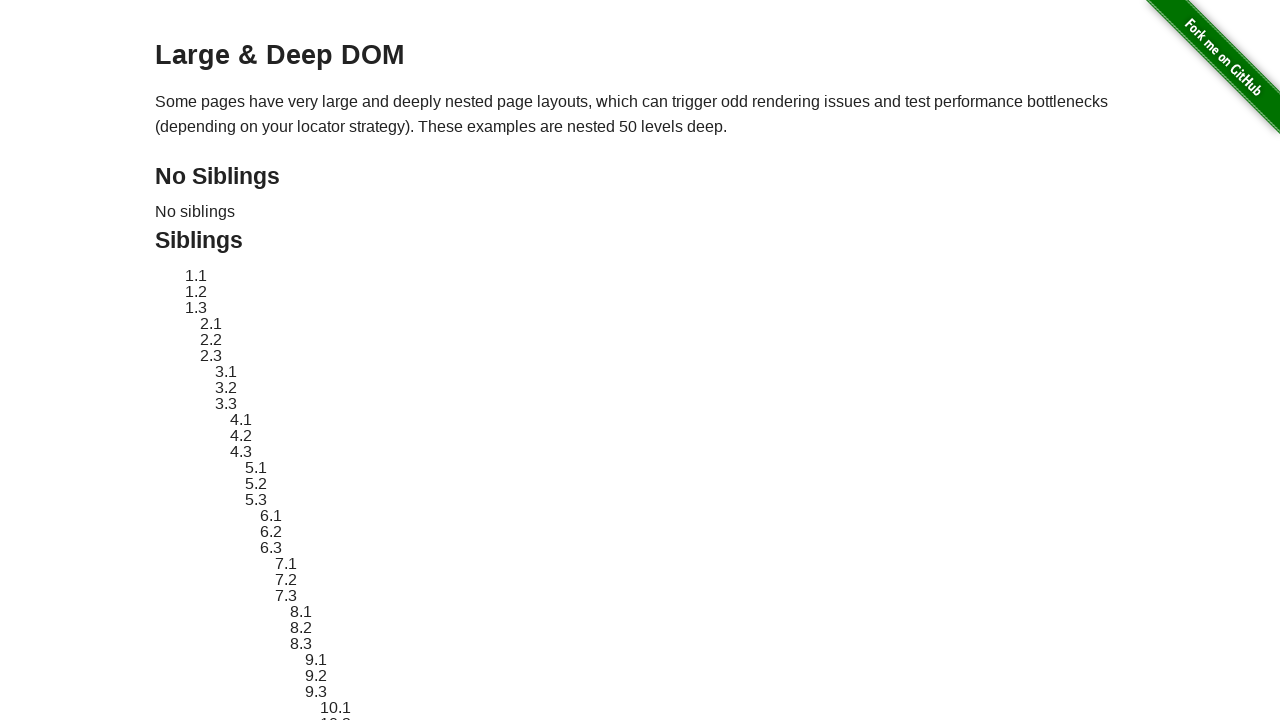

Element became visible
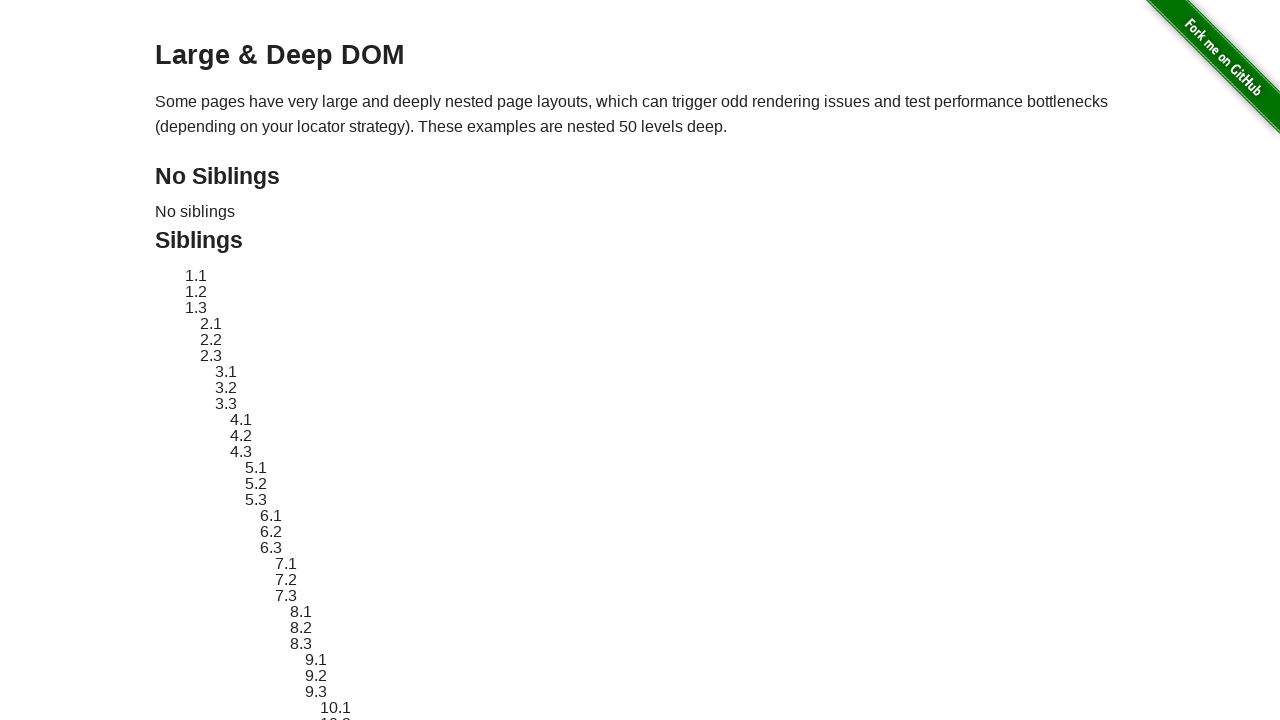

Retrieved original style attribute
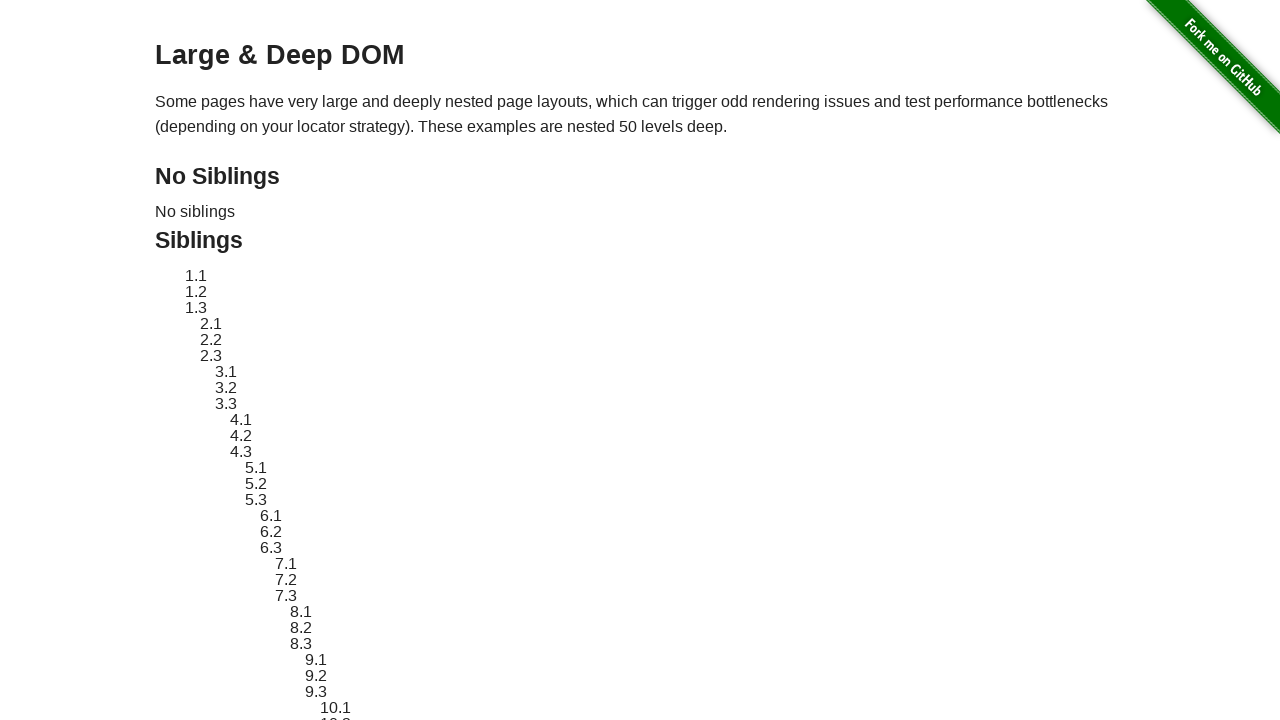

Applied red dashed border highlight to element using JavaScript
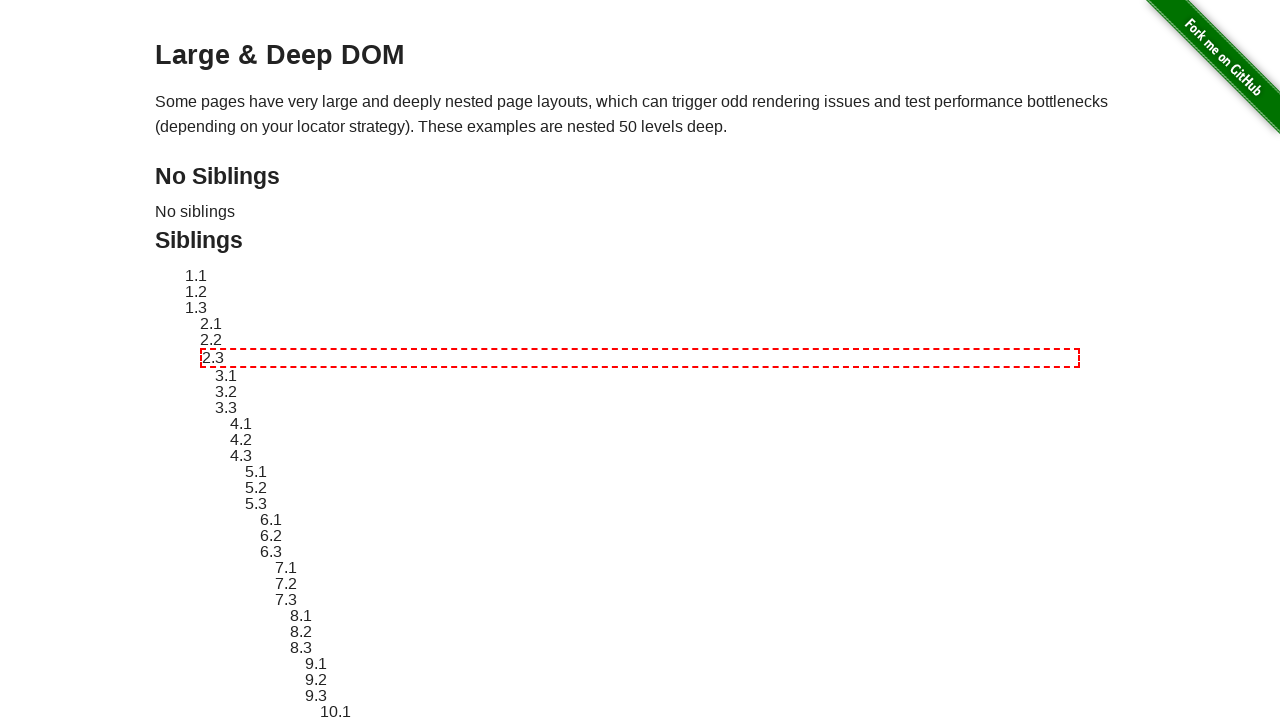

Waited 3 seconds to observe the highlighted element
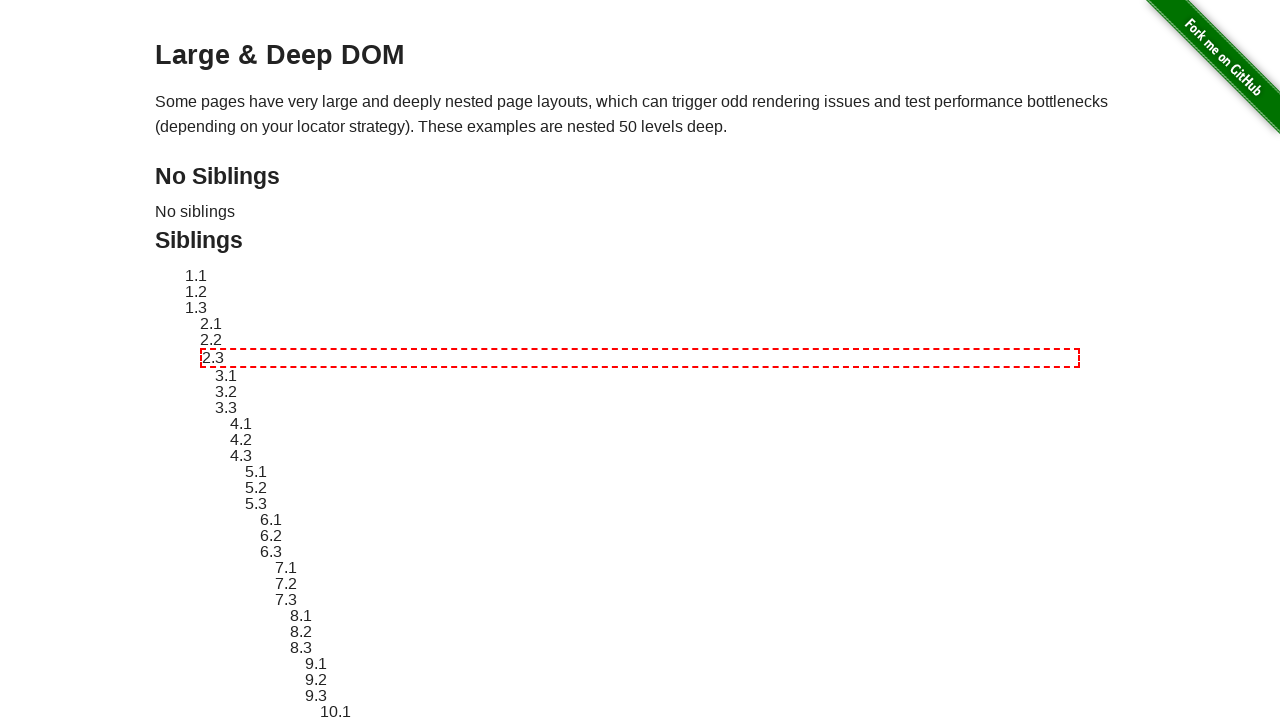

Reverted element style to original state
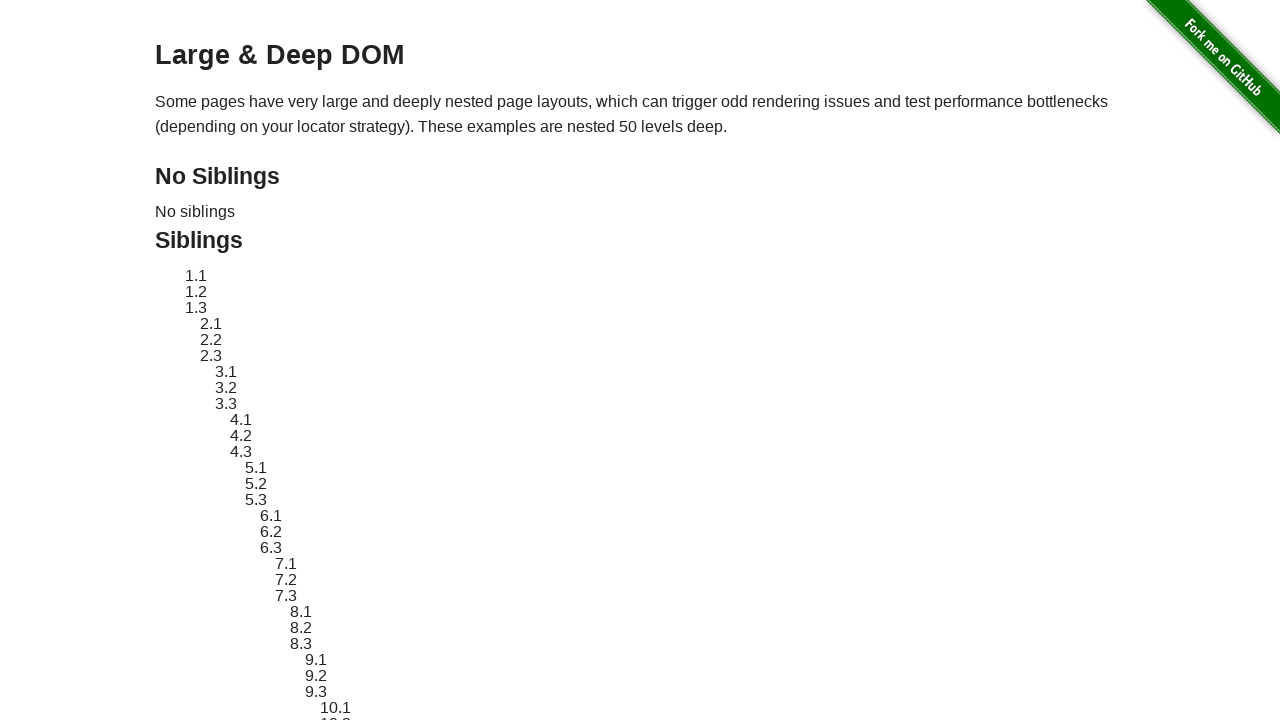

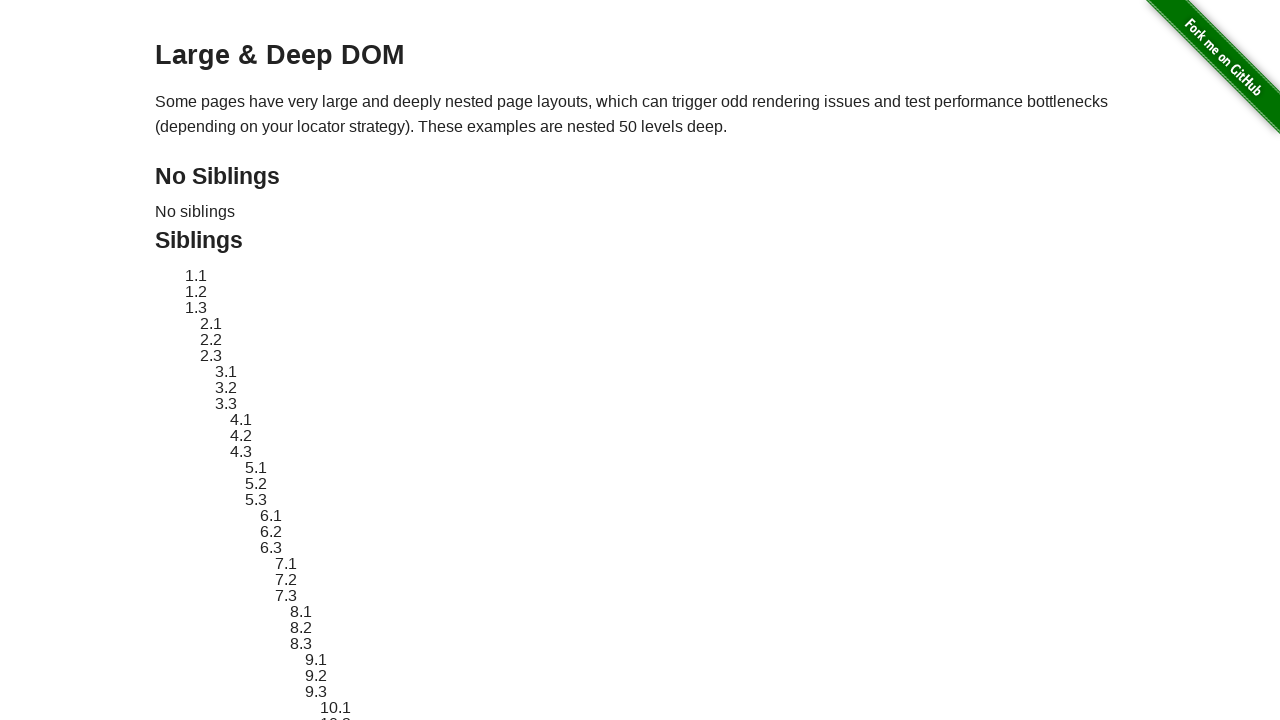